Tests dynamic controls functionality by toggling a text input field from disabled to enabled state, then typing text into it

Starting URL: https://training-support.net/webelements/dynamic-controls

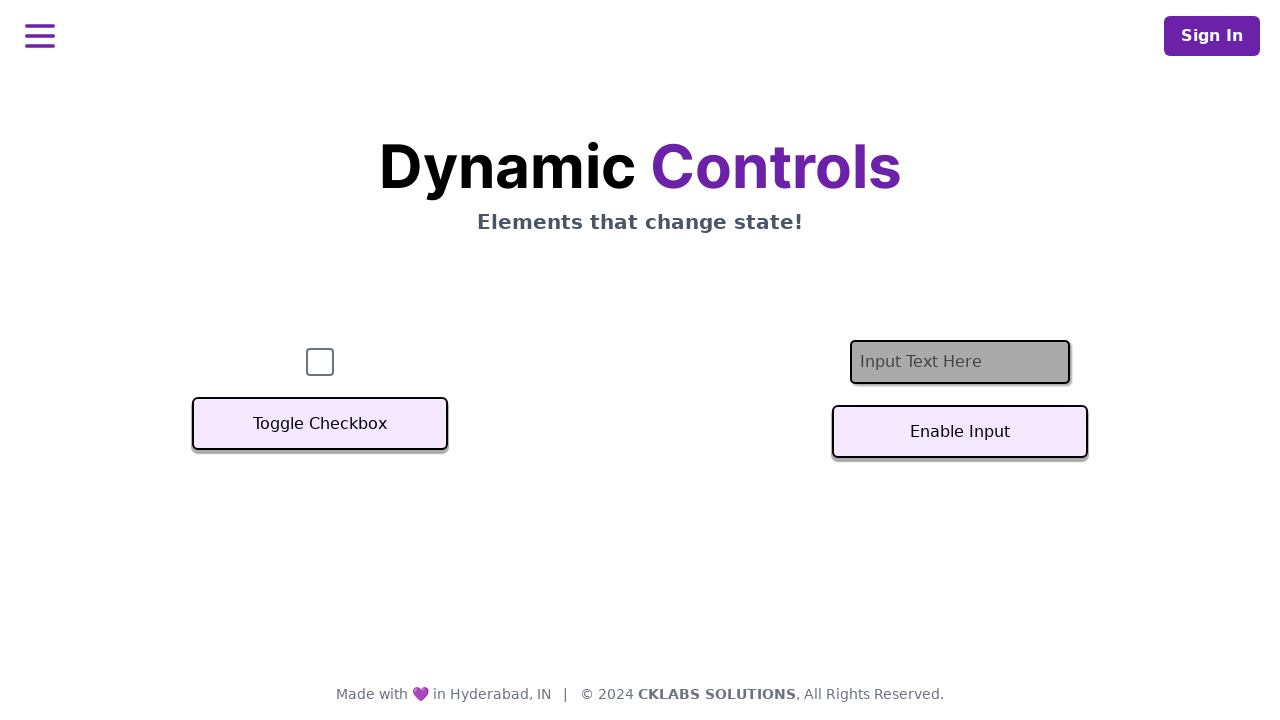

Located the text input field
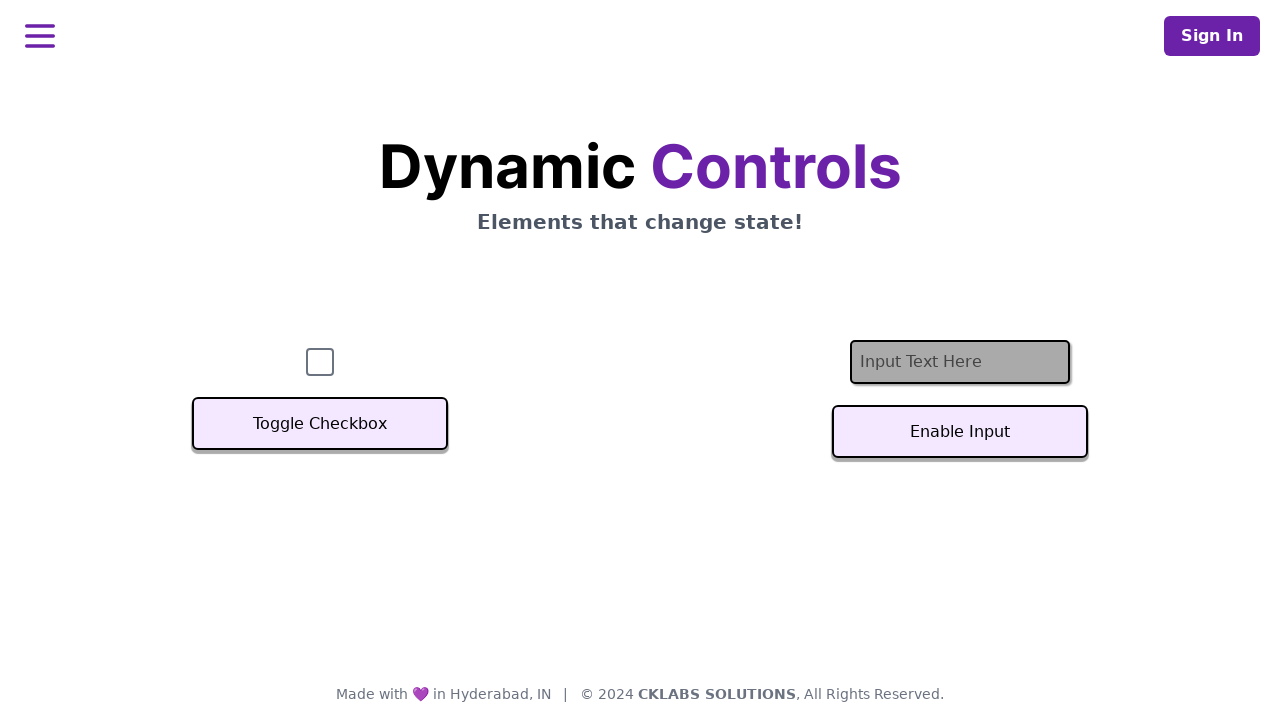

Clicked the toggle button to enable the text field at (960, 432) on #textInputButton
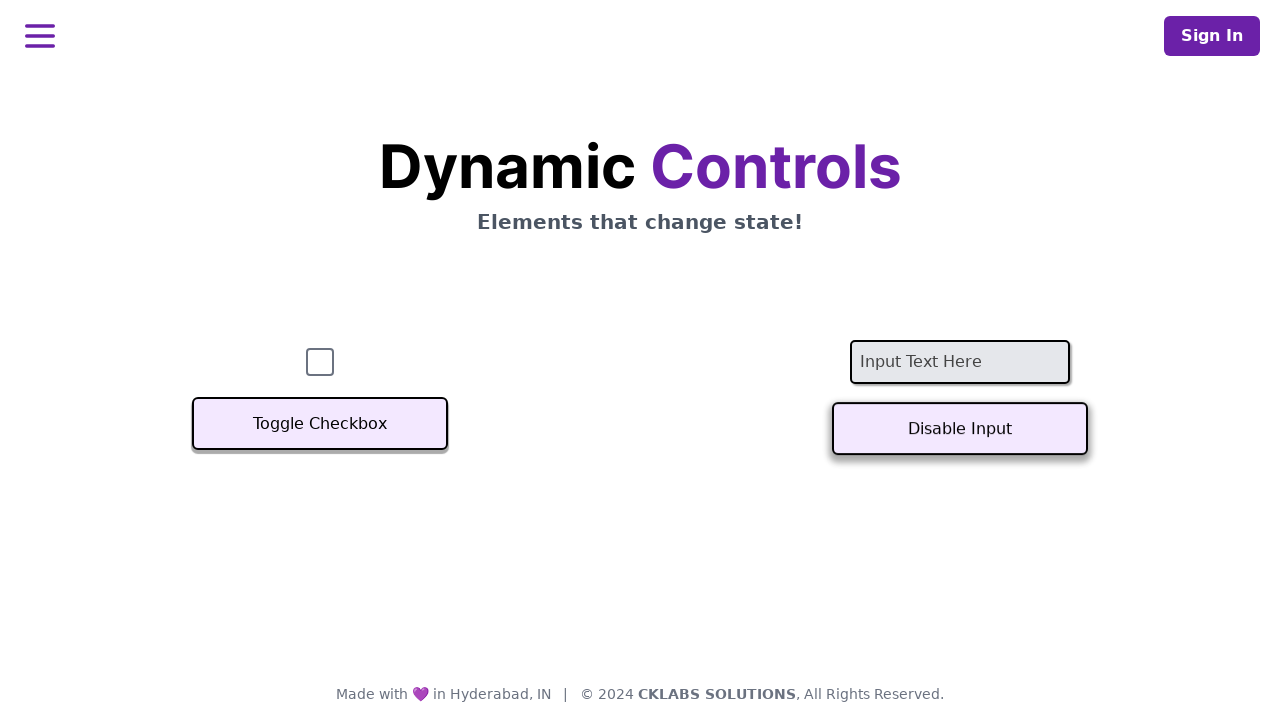

Text input field became enabled
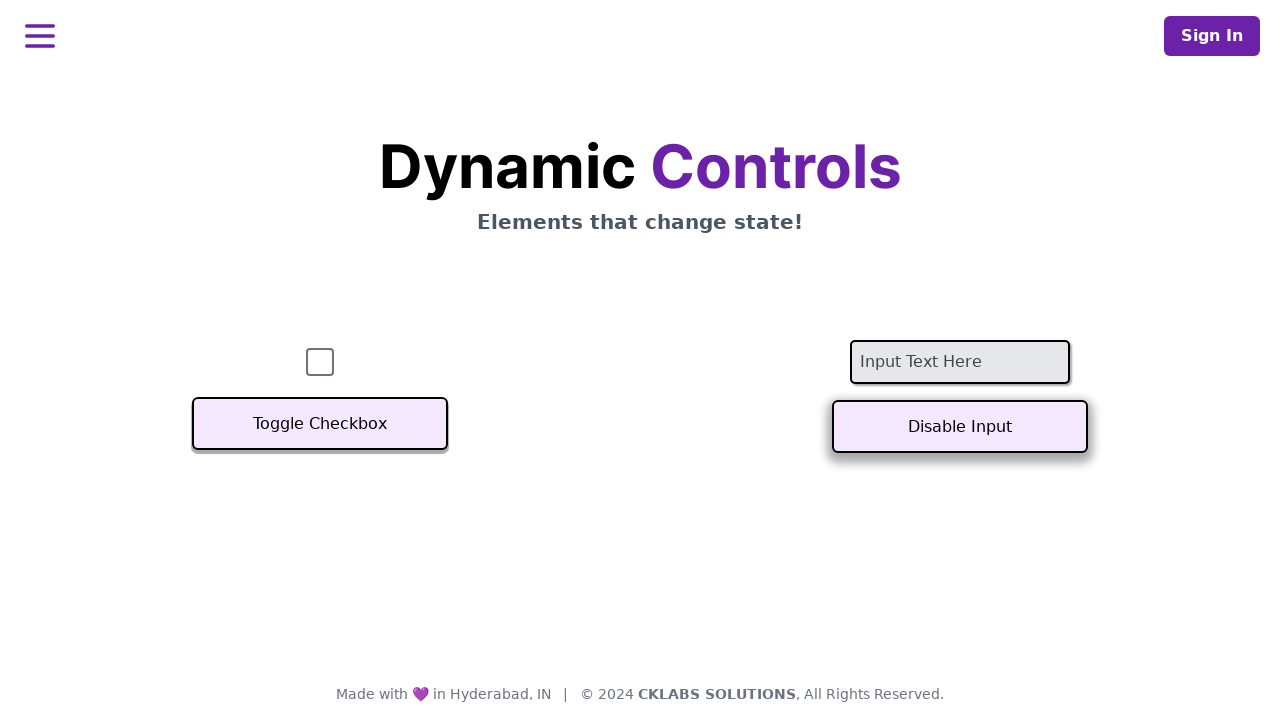

Typed 'Example text' into the enabled text field on #textInput
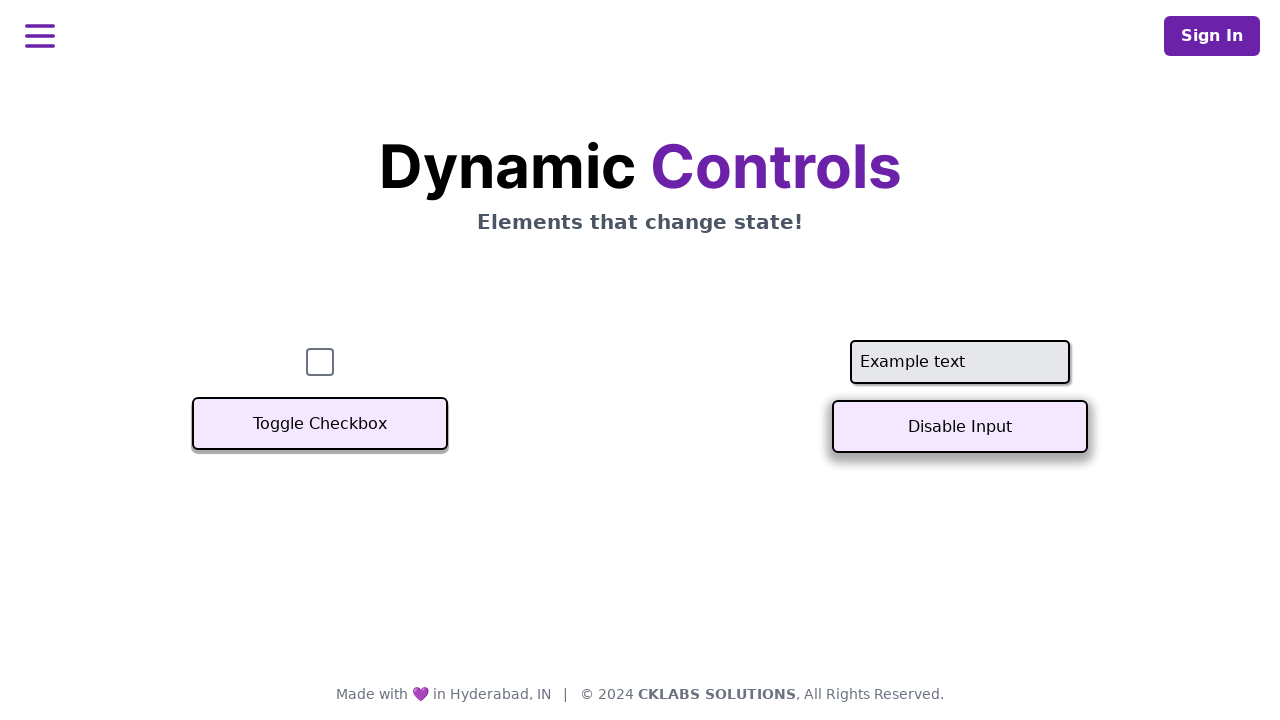

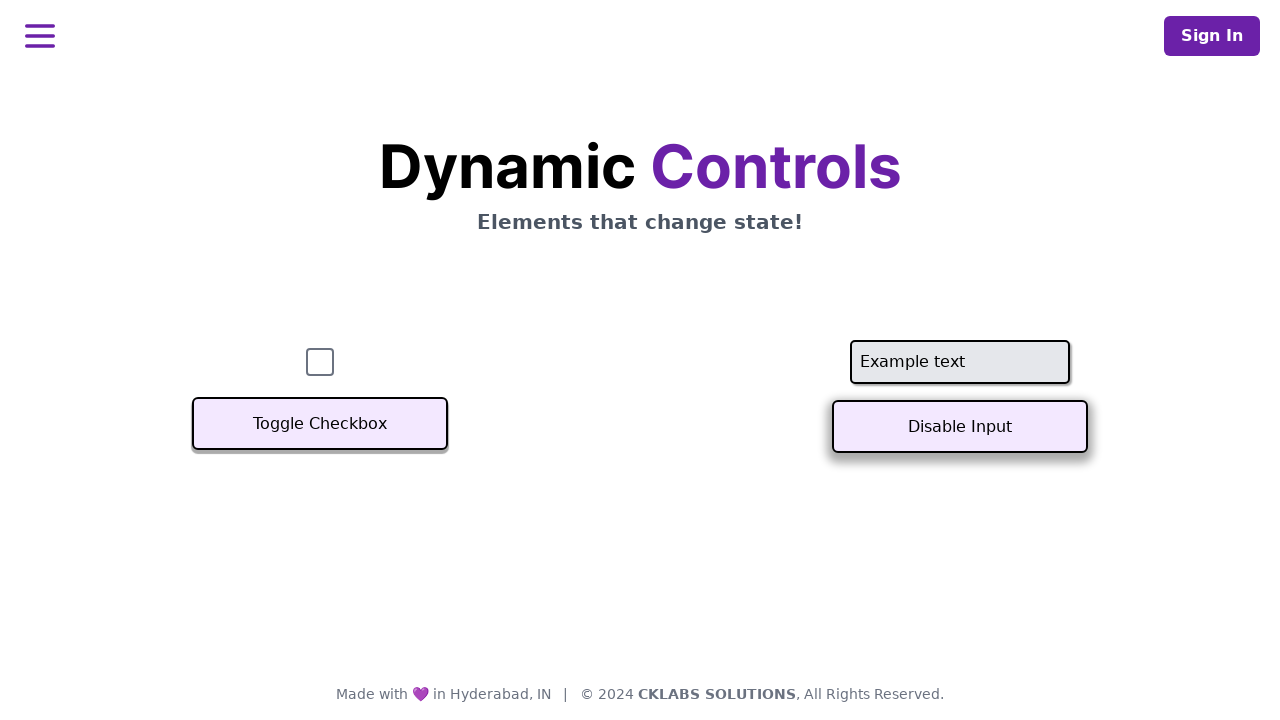